Tests accordion widget functionality by clicking each accordion header and verifying that it expands (aria-expanded becomes true).

Starting URL: https://seleniumui.moderntester.pl/accordion.php

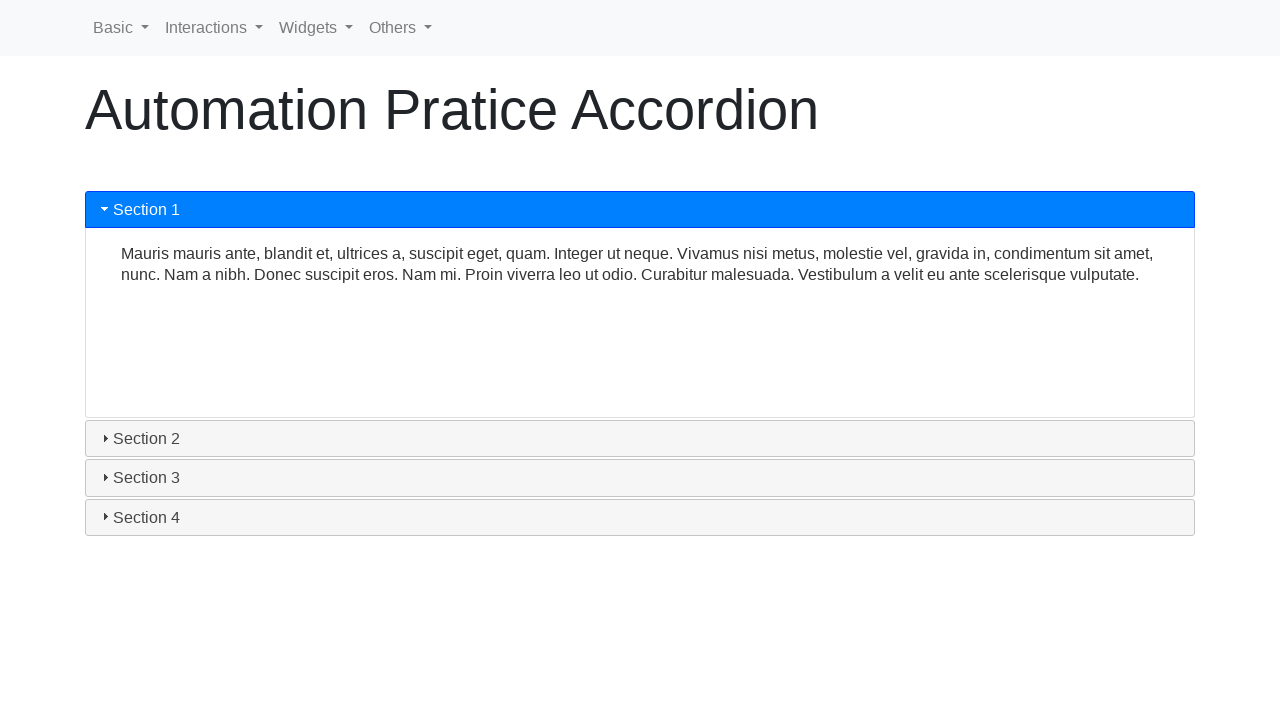

Retrieved all accordion header elements
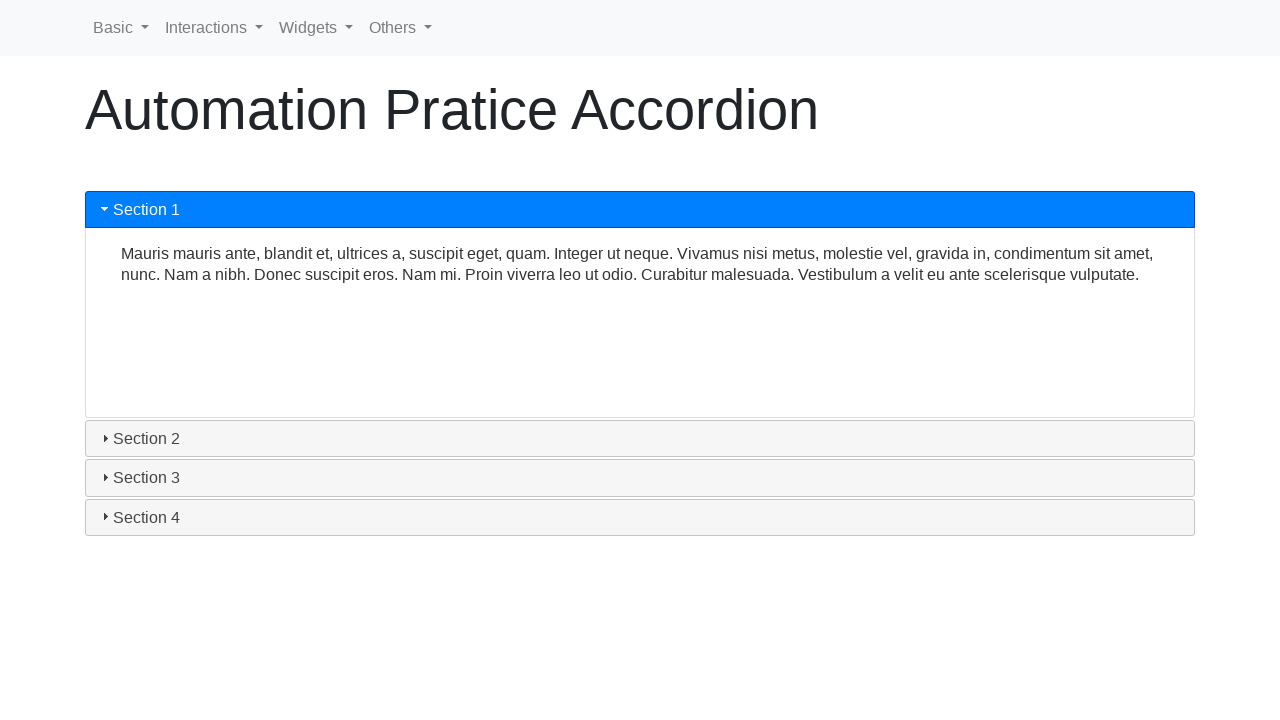

Clicked the first accordion header at (640, 210) on h3 >> nth=0
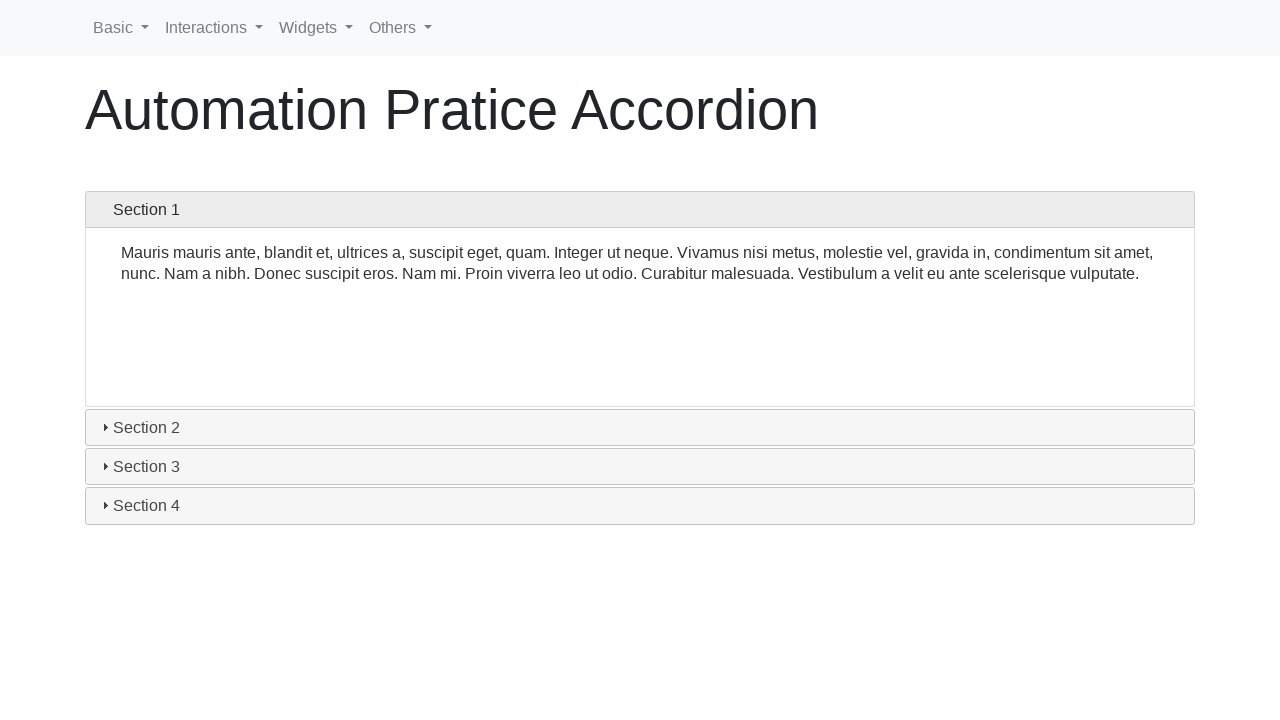

Clicked accordion header 1 at (640, 210) on h3 >> nth=0
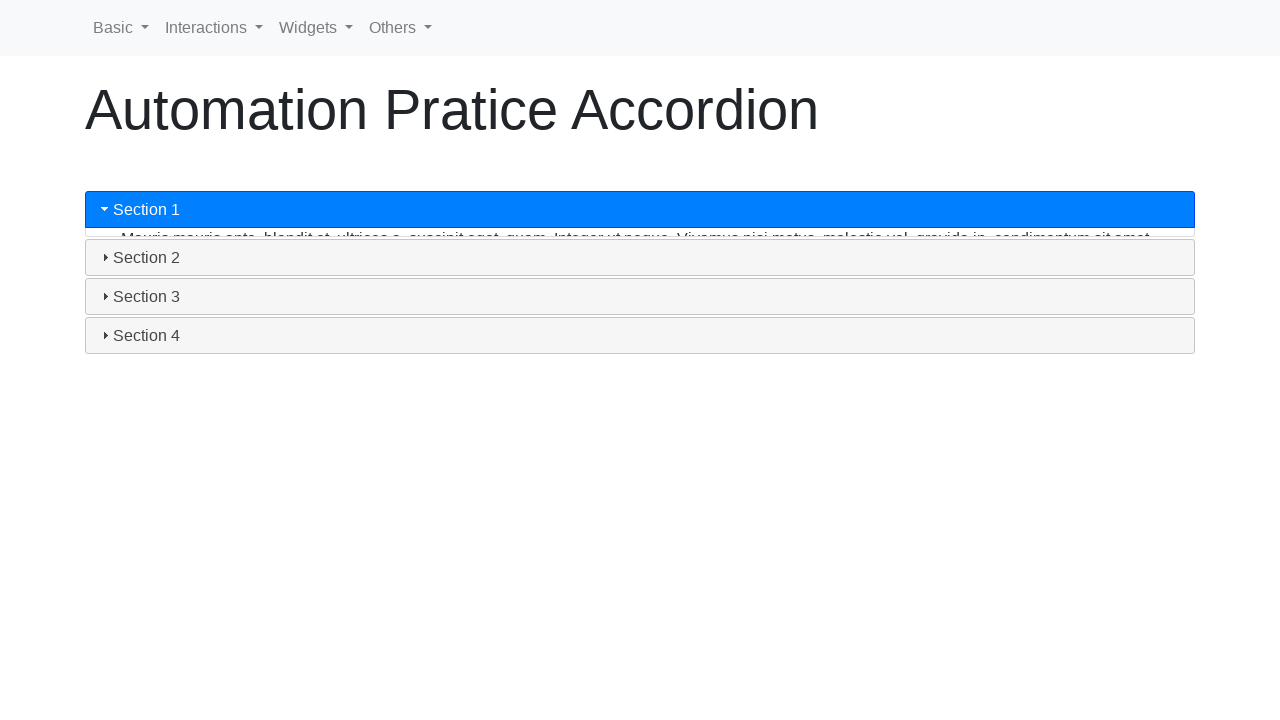

Accordion header 1 is visible
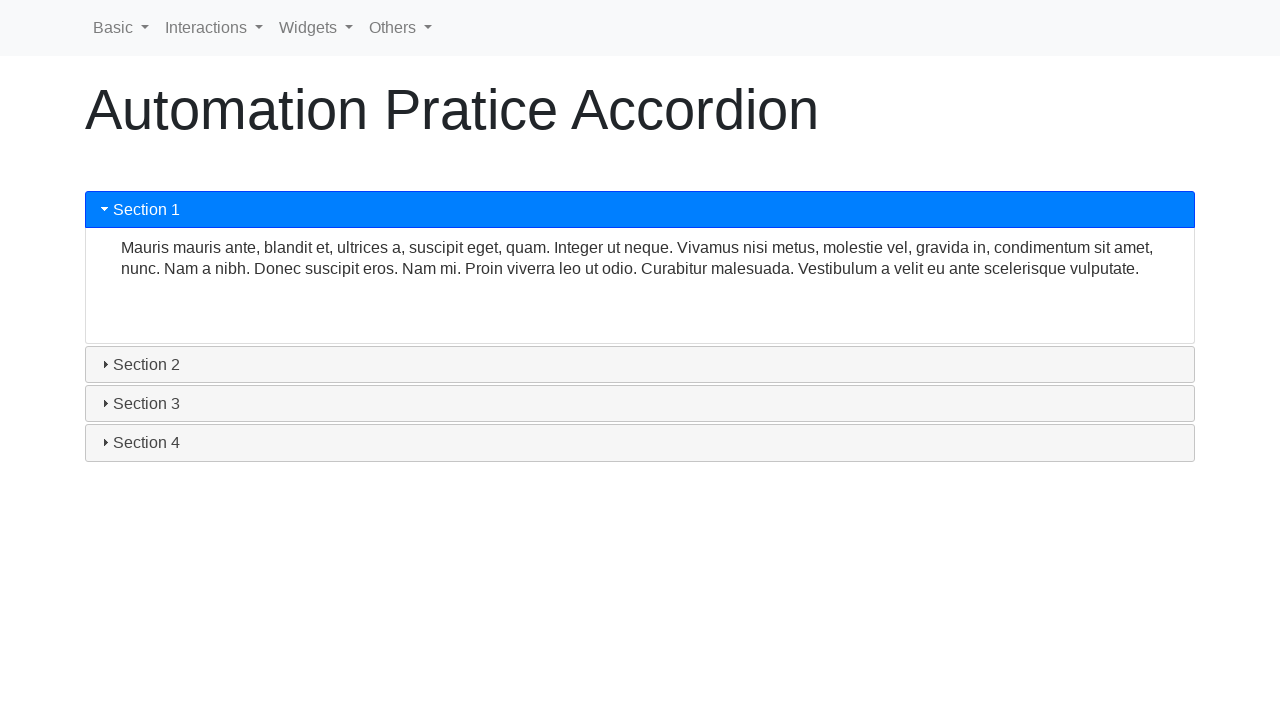

Accordion header 1 expanded (aria-expanded = true)
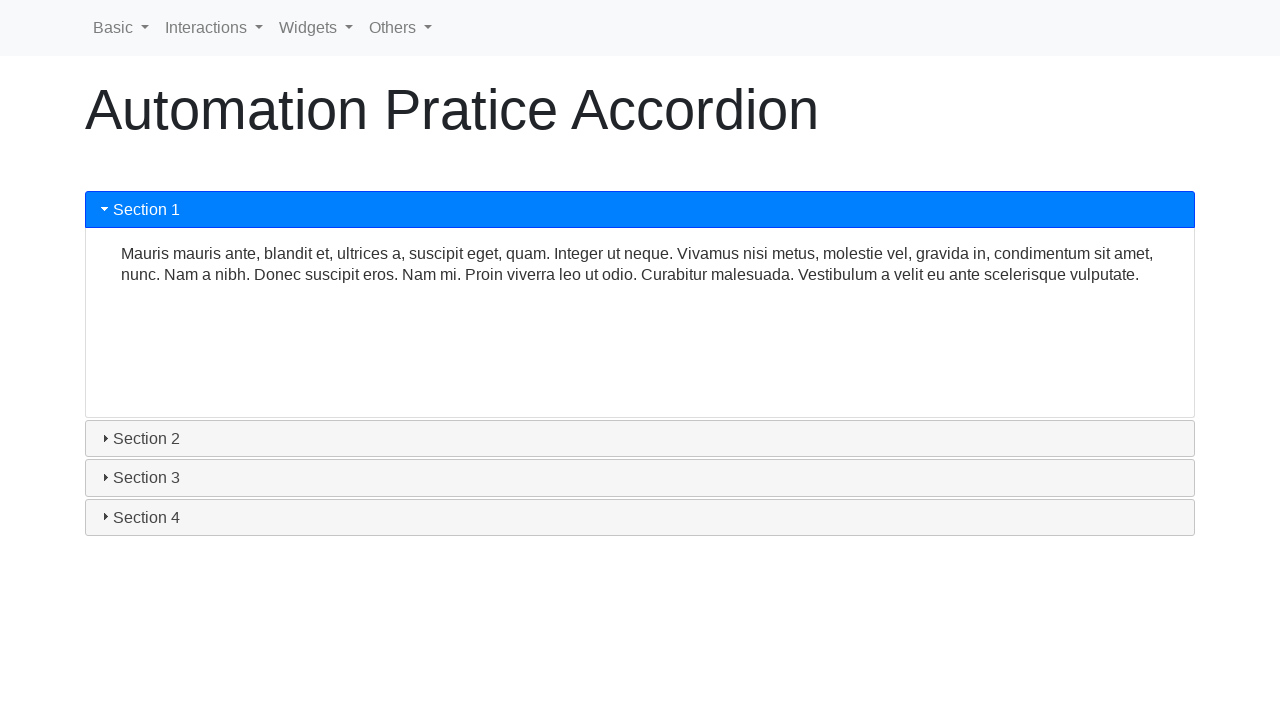

Clicked accordion header 2 at (640, 439) on h3 >> nth=1
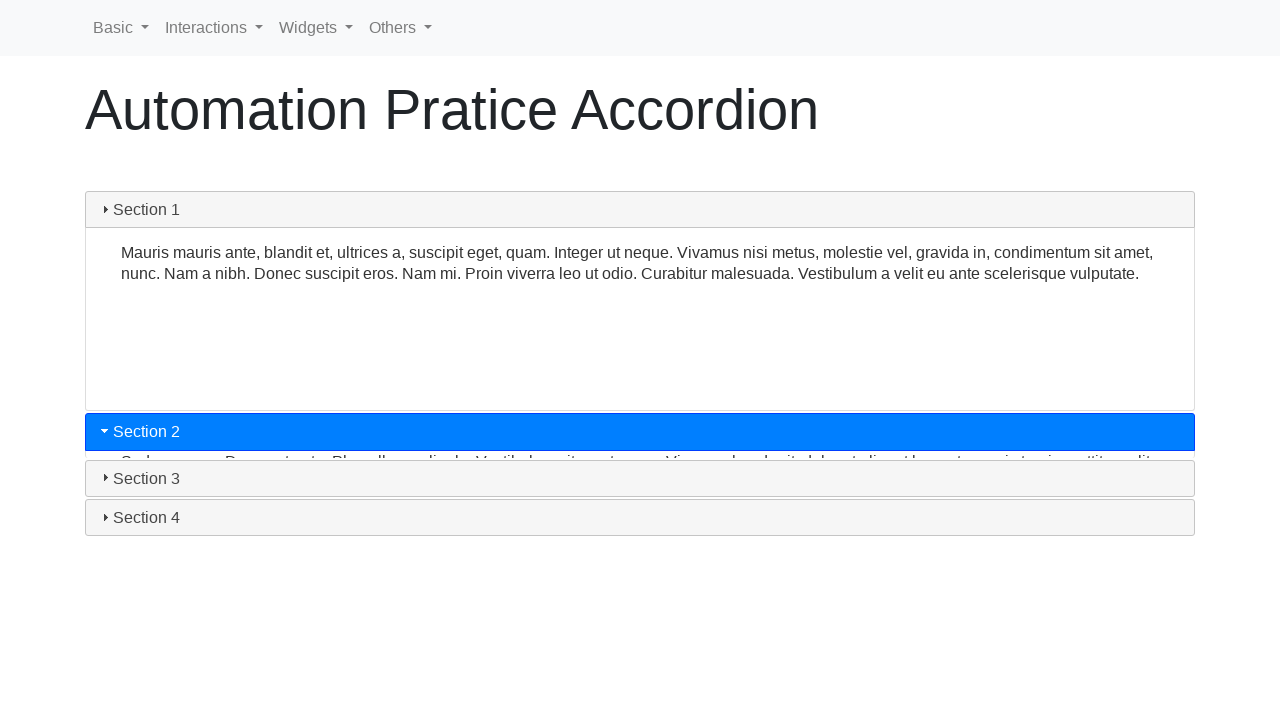

Accordion header 2 is visible
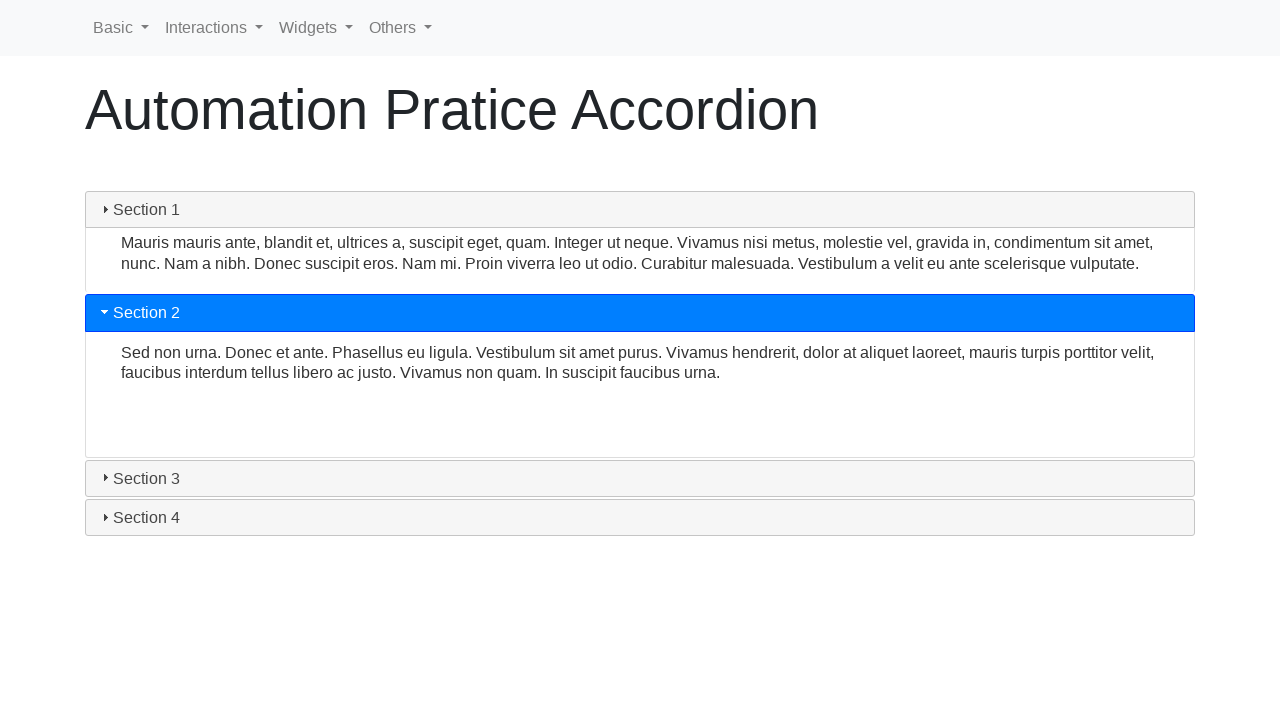

Accordion header 2 expanded (aria-expanded = true)
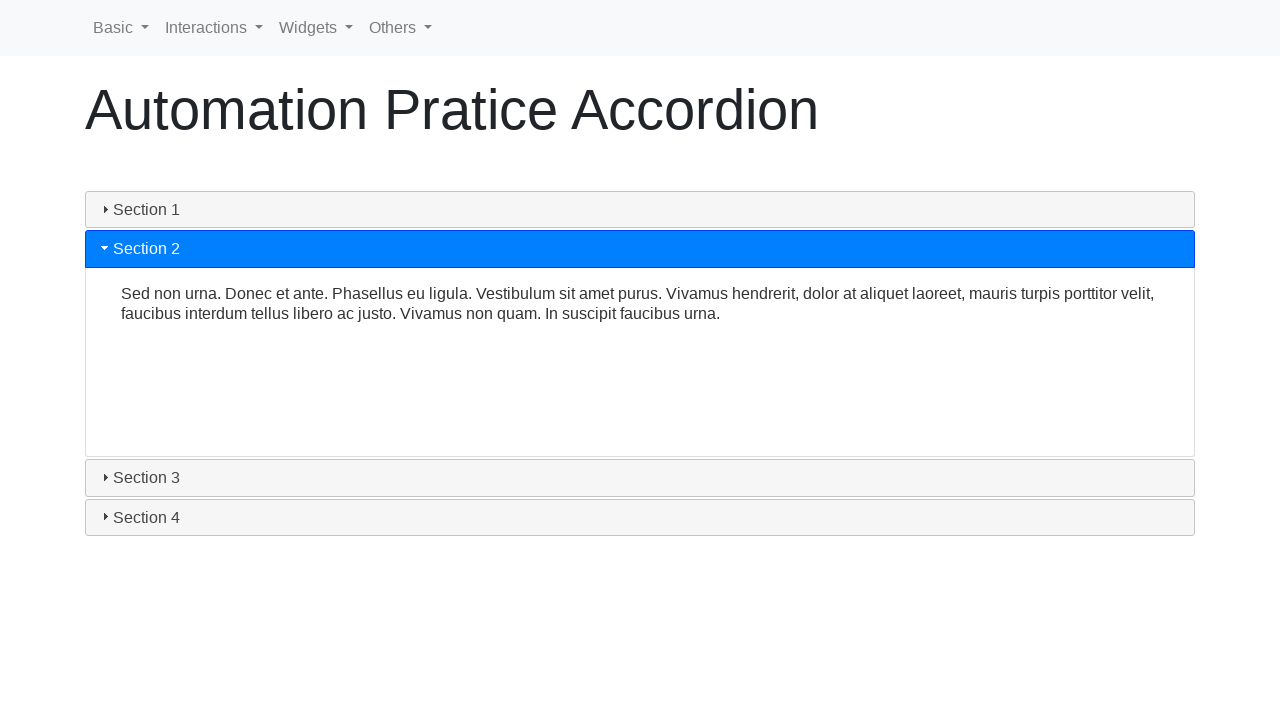

Clicked accordion header 3 at (640, 478) on h3 >> nth=2
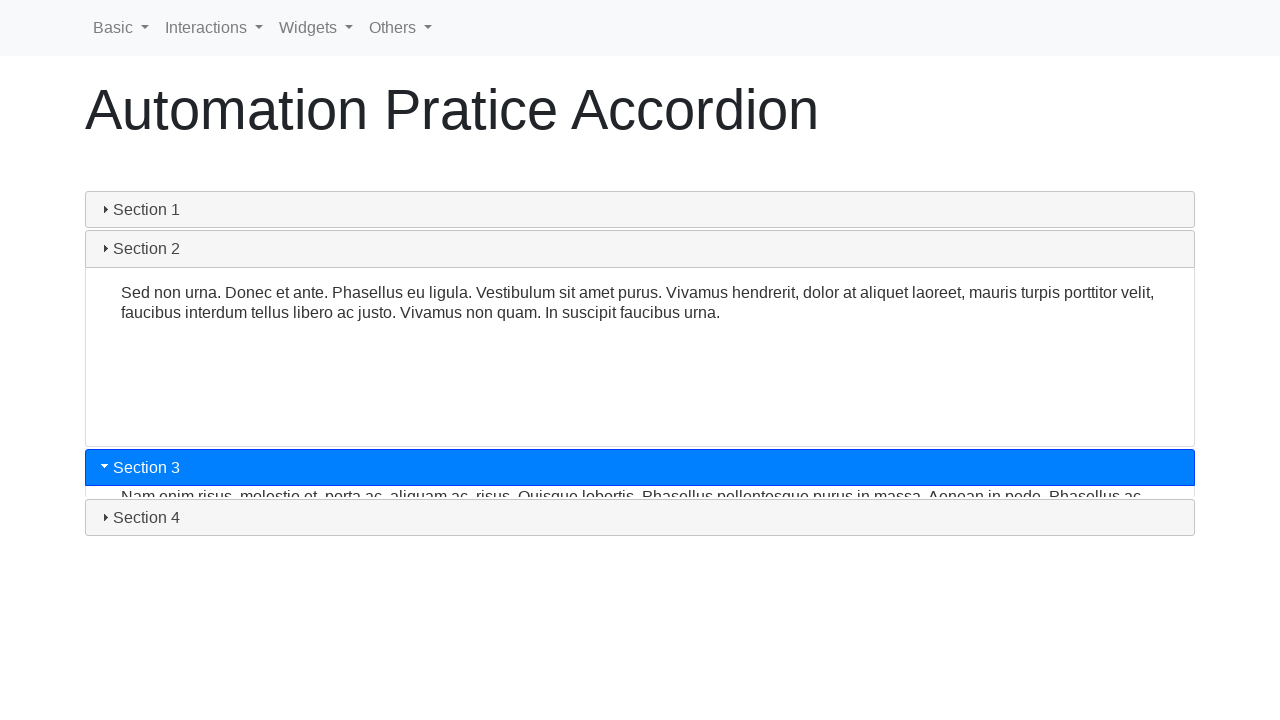

Accordion header 3 is visible
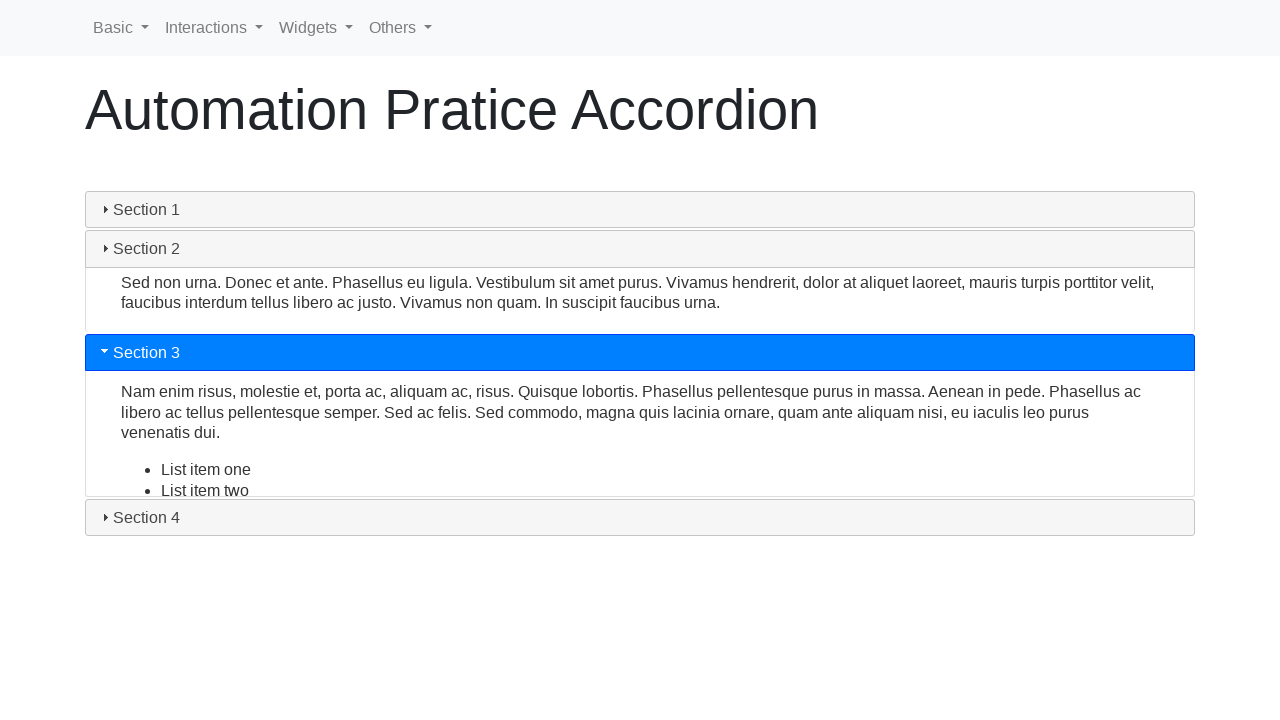

Accordion header 3 expanded (aria-expanded = true)
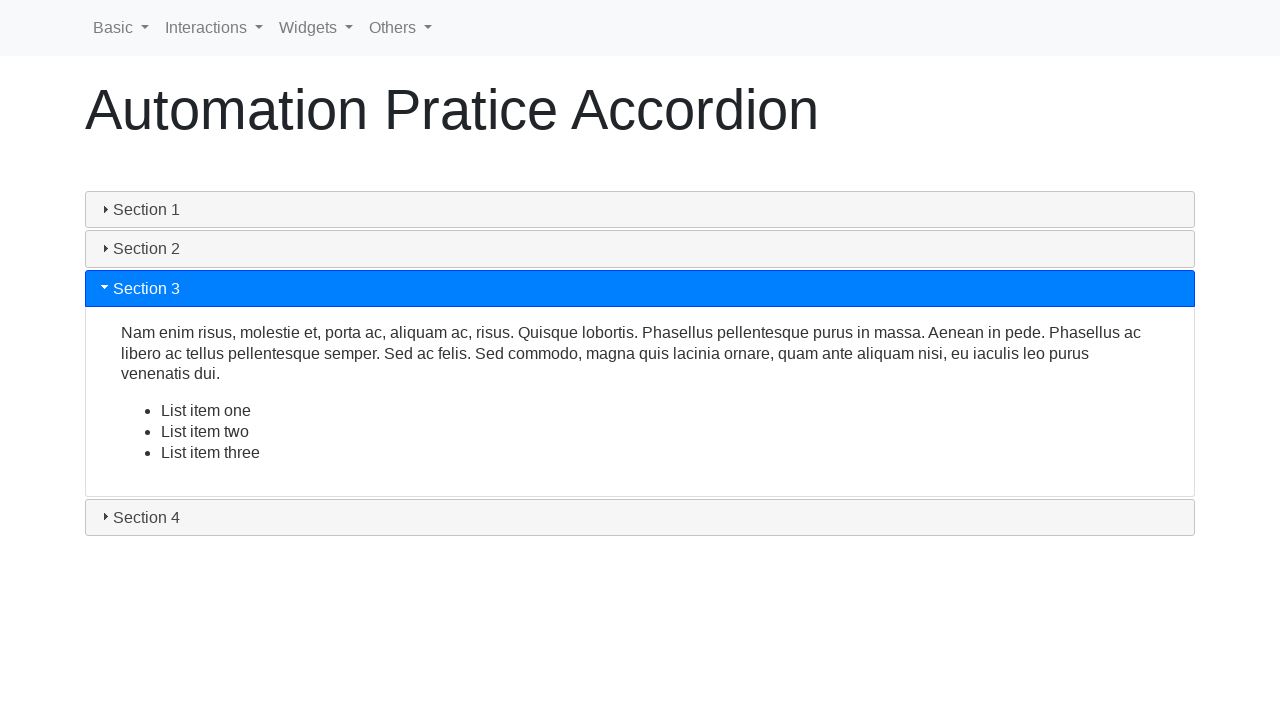

Clicked accordion header 4 at (640, 517) on h3 >> nth=3
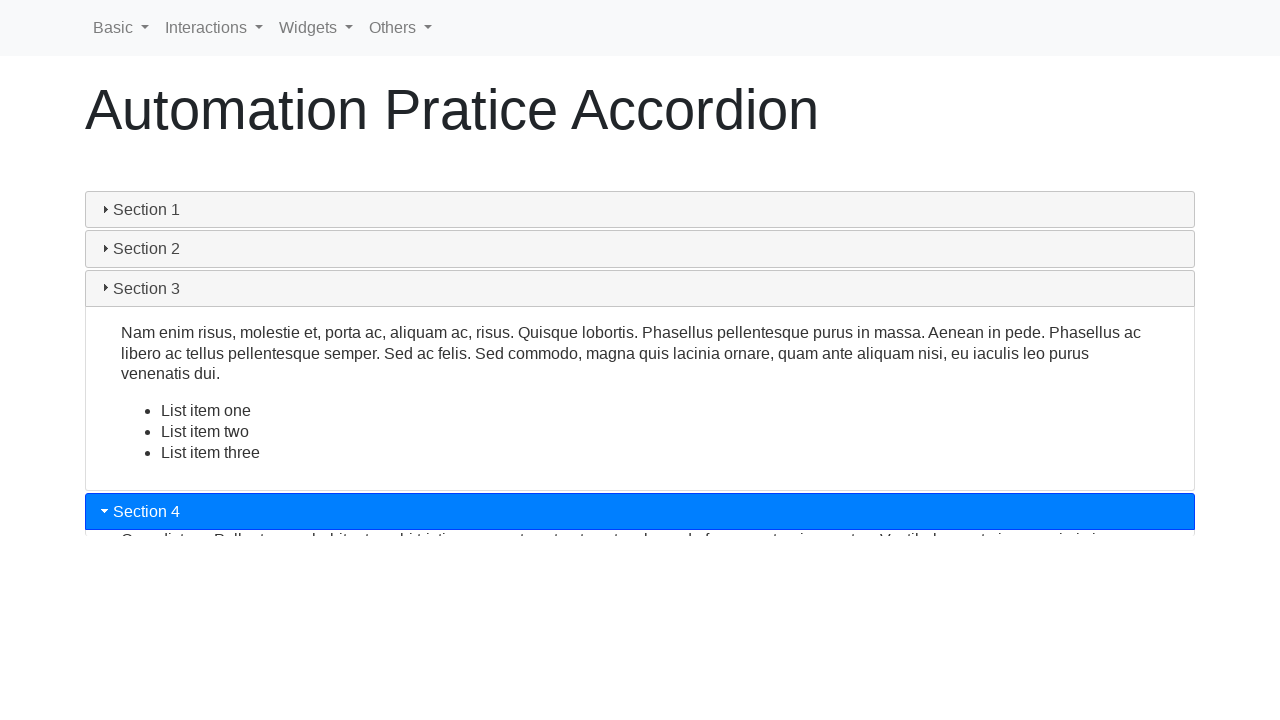

Accordion header 4 is visible
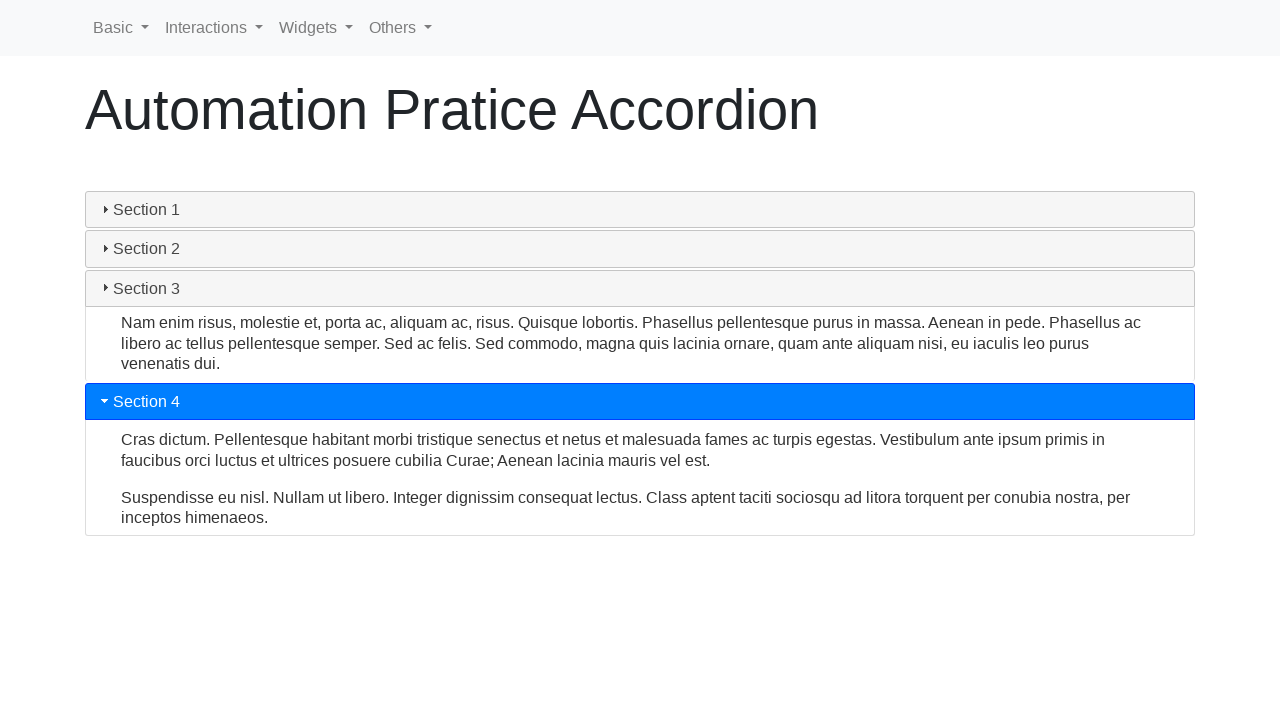

Accordion header 4 expanded (aria-expanded = true)
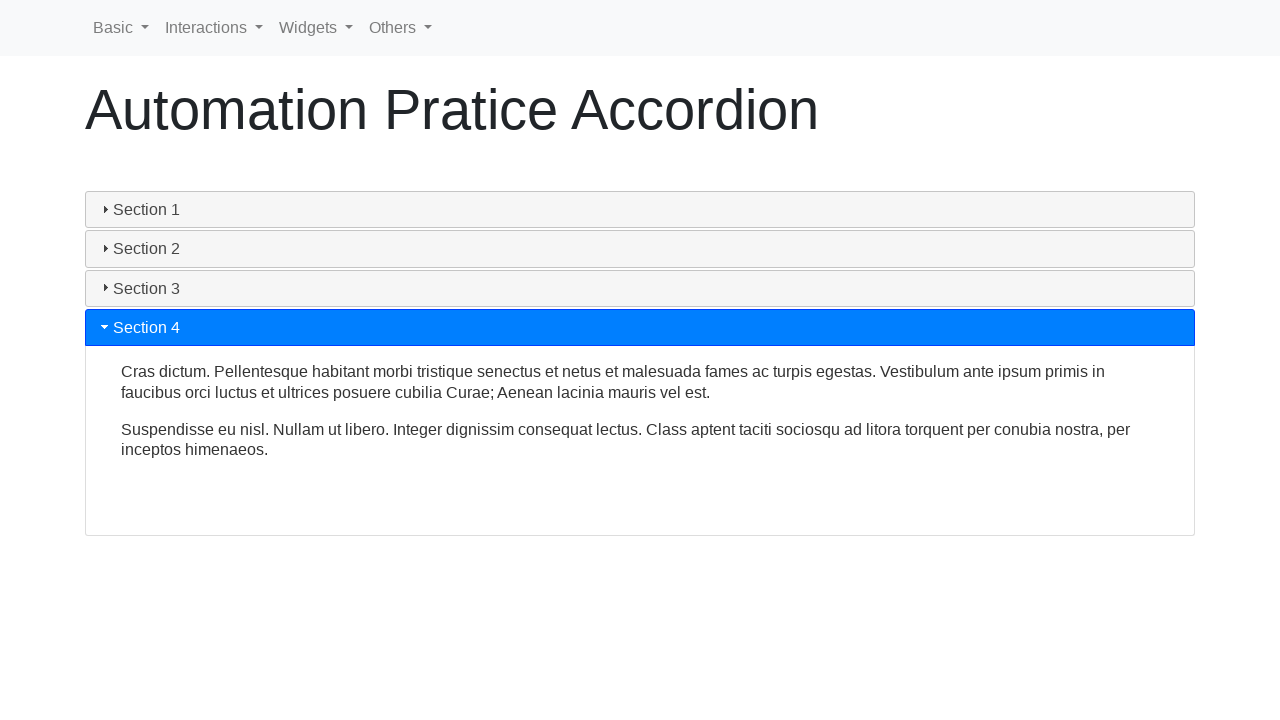

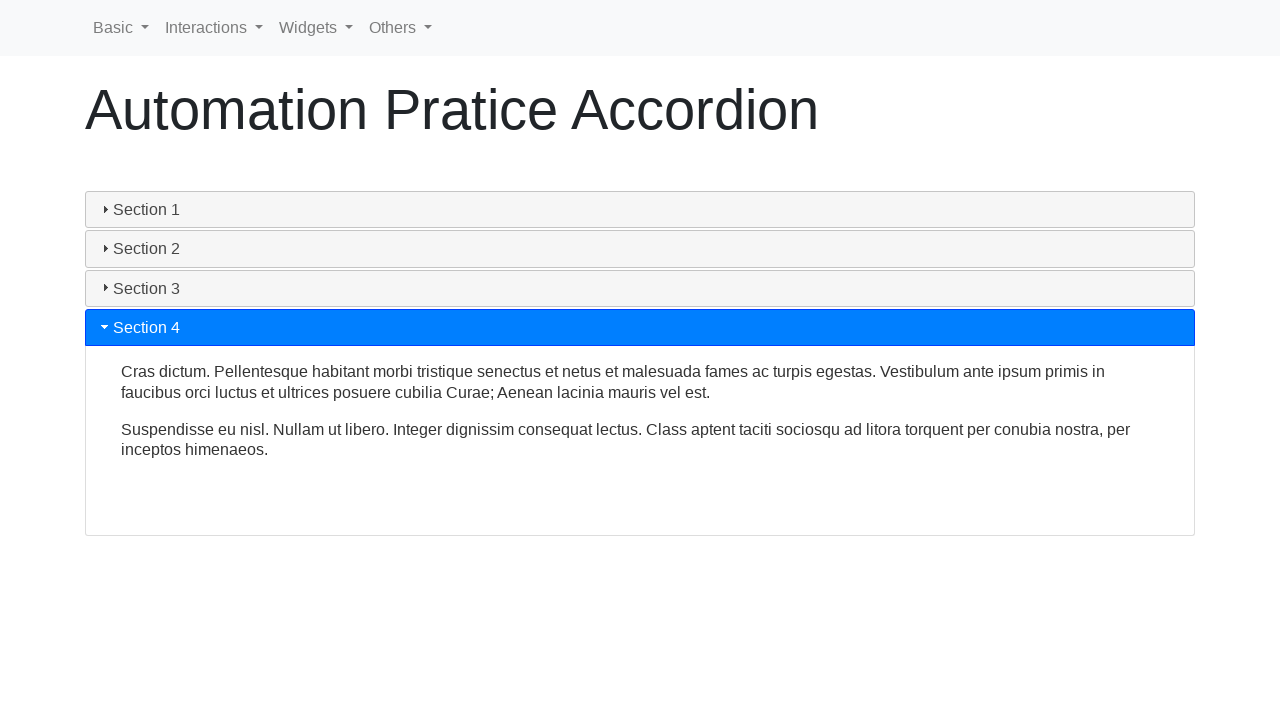